Tests standard left-click functionality by clicking a dynamic button and verifying the success message appears

Starting URL: https://demoqa.com/buttons

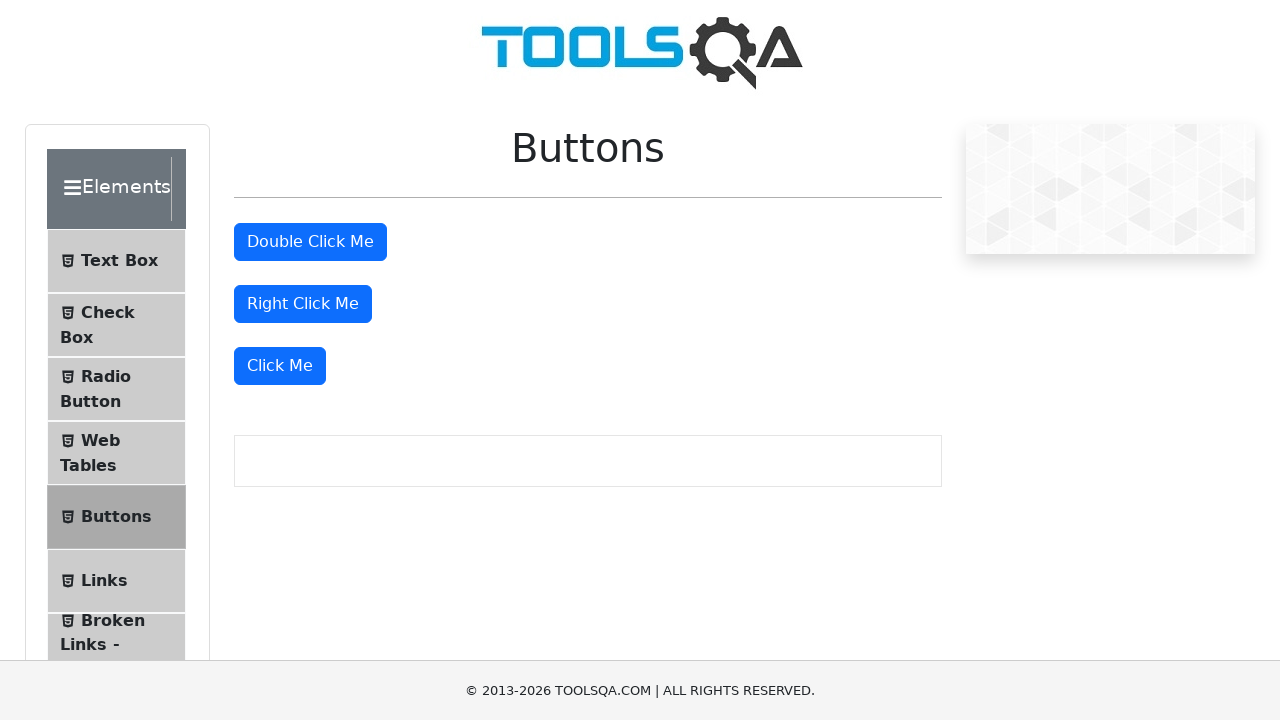

Clicked the dynamic 'Click Me' button at (280, 366) on button:has-text('Click Me'):not(#doubleClickBtn):not(#rightClickBtn)
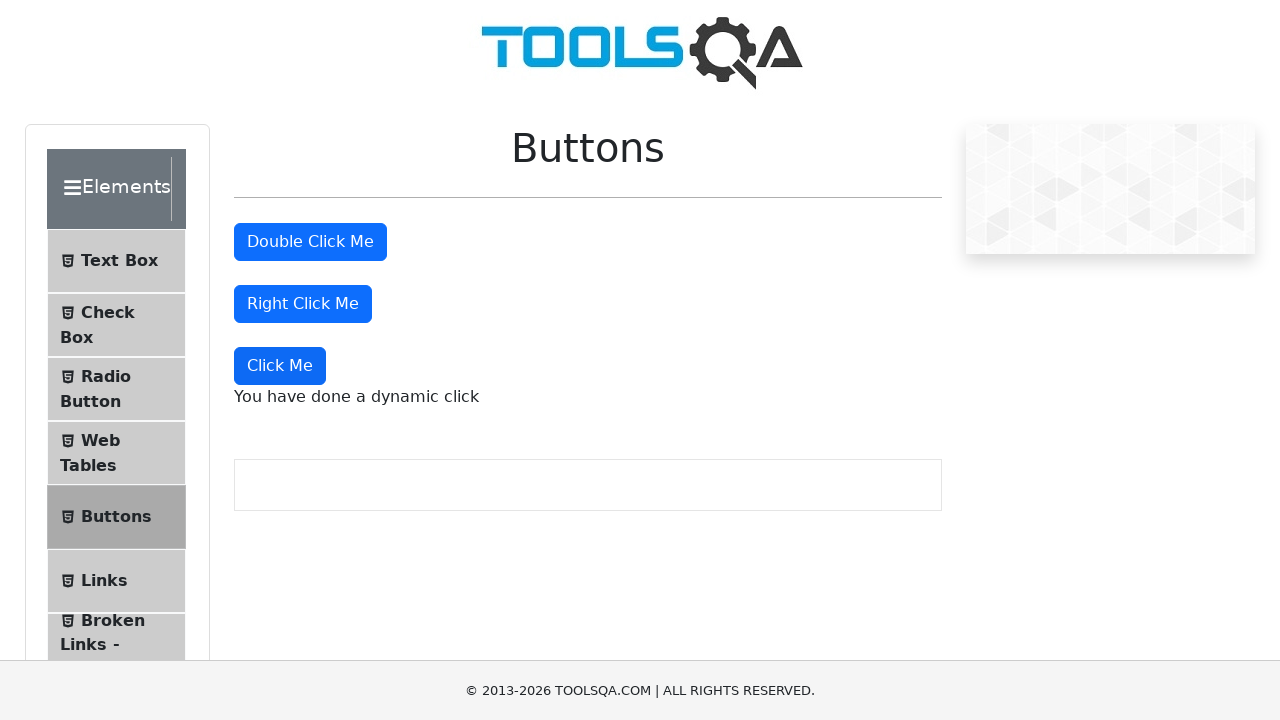

Dynamic click message element appeared
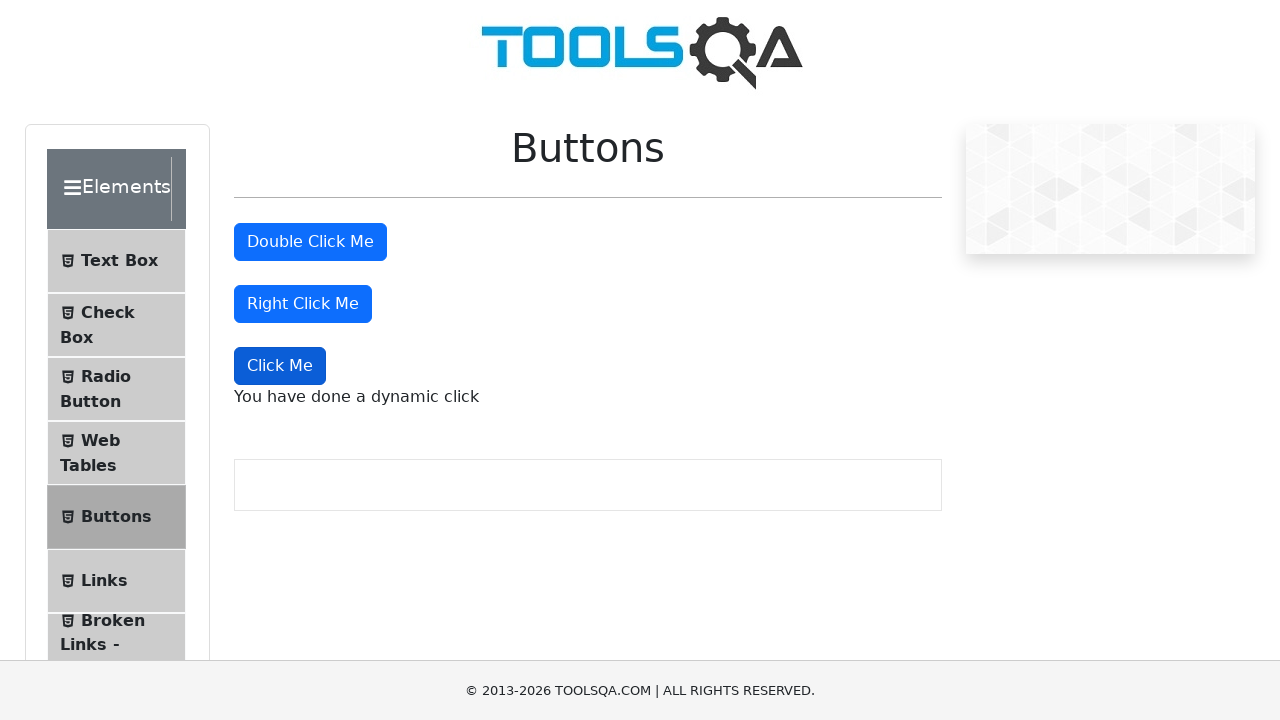

Retrieved dynamic click message text content
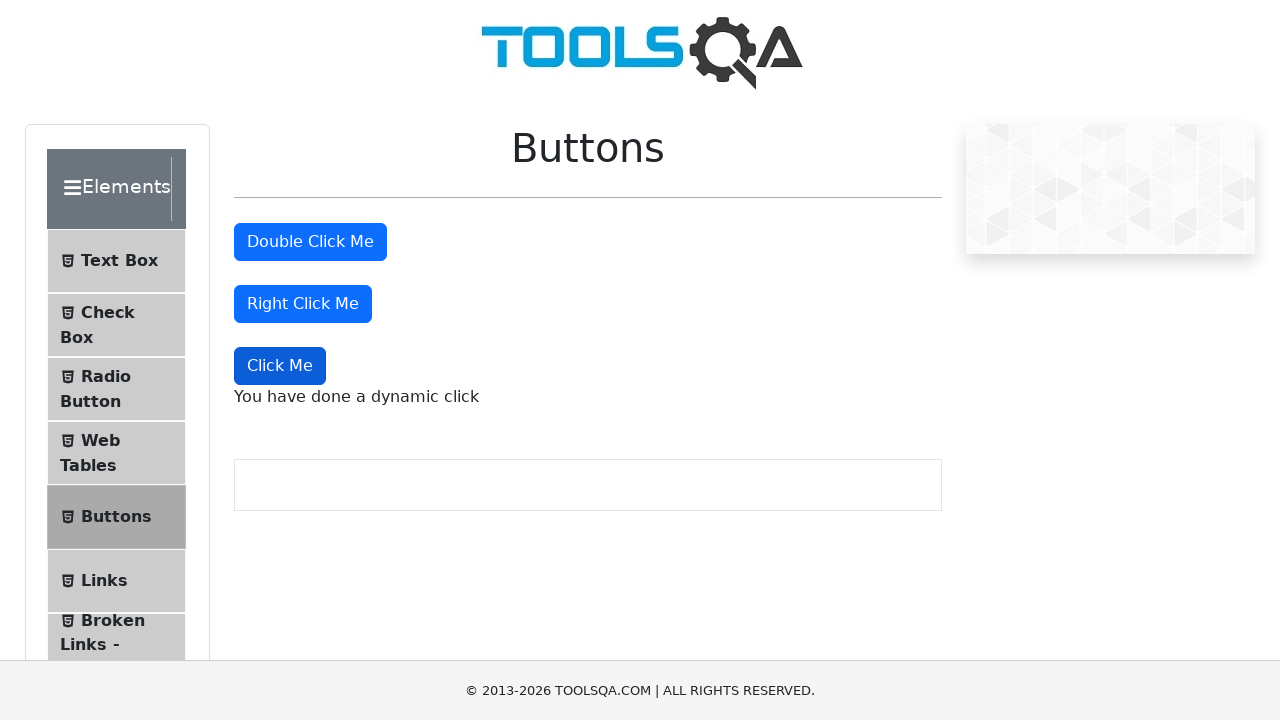

Verified success message equals 'You have done a dynamic click'
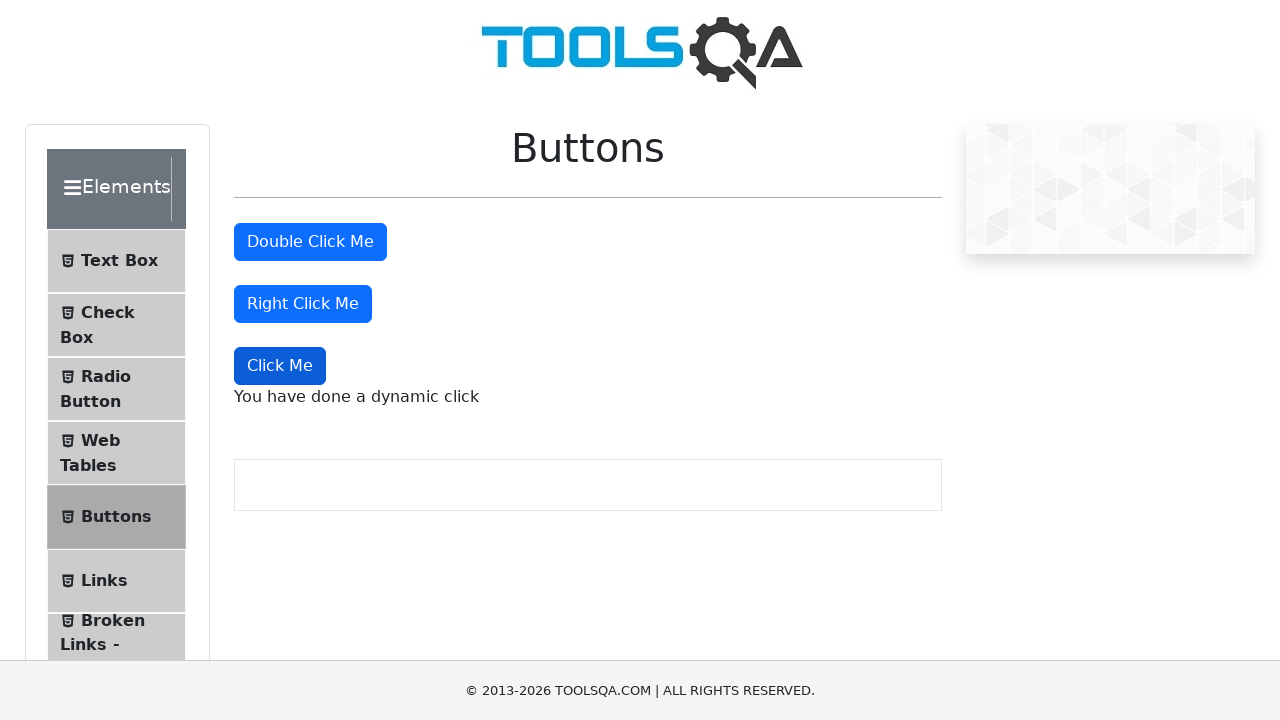

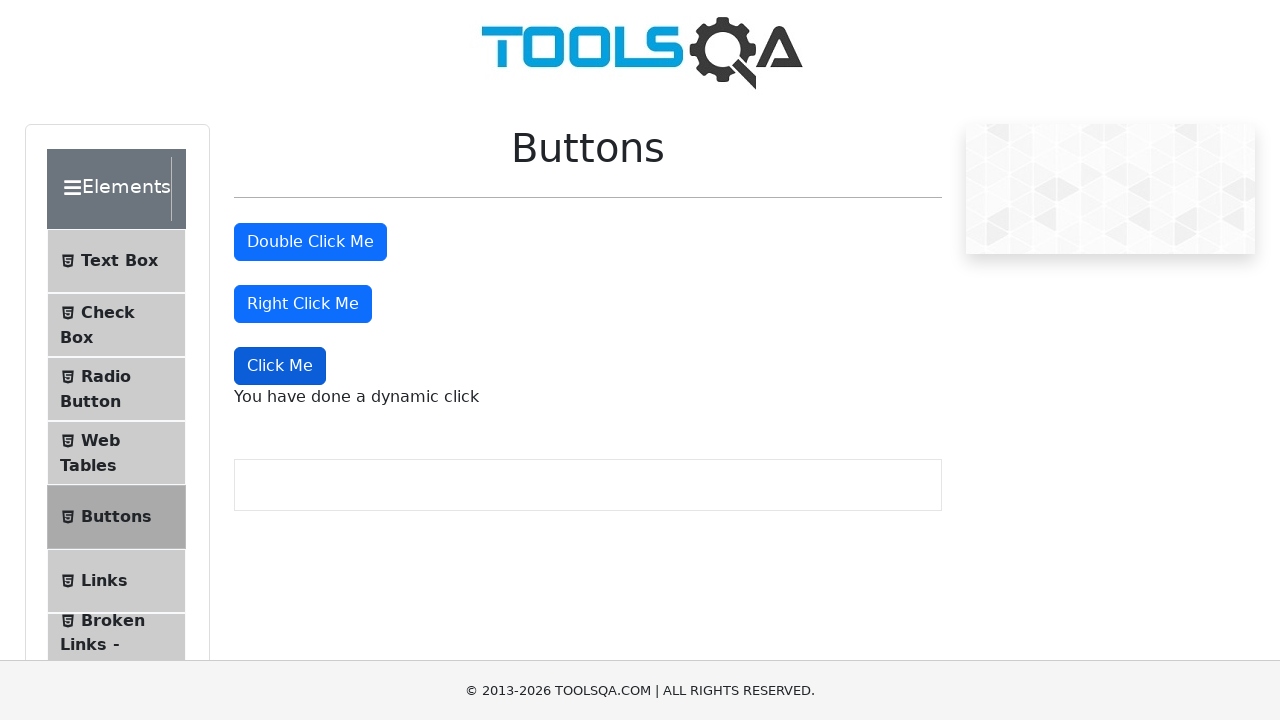